Tests explicit wait functionality by navigating to a dynamic loading example page, clicking on Example 7, and waiting for an image of SpongeBob SquarePants to become visible.

Starting URL: https://practice.cydeo.com/dynamic_loading

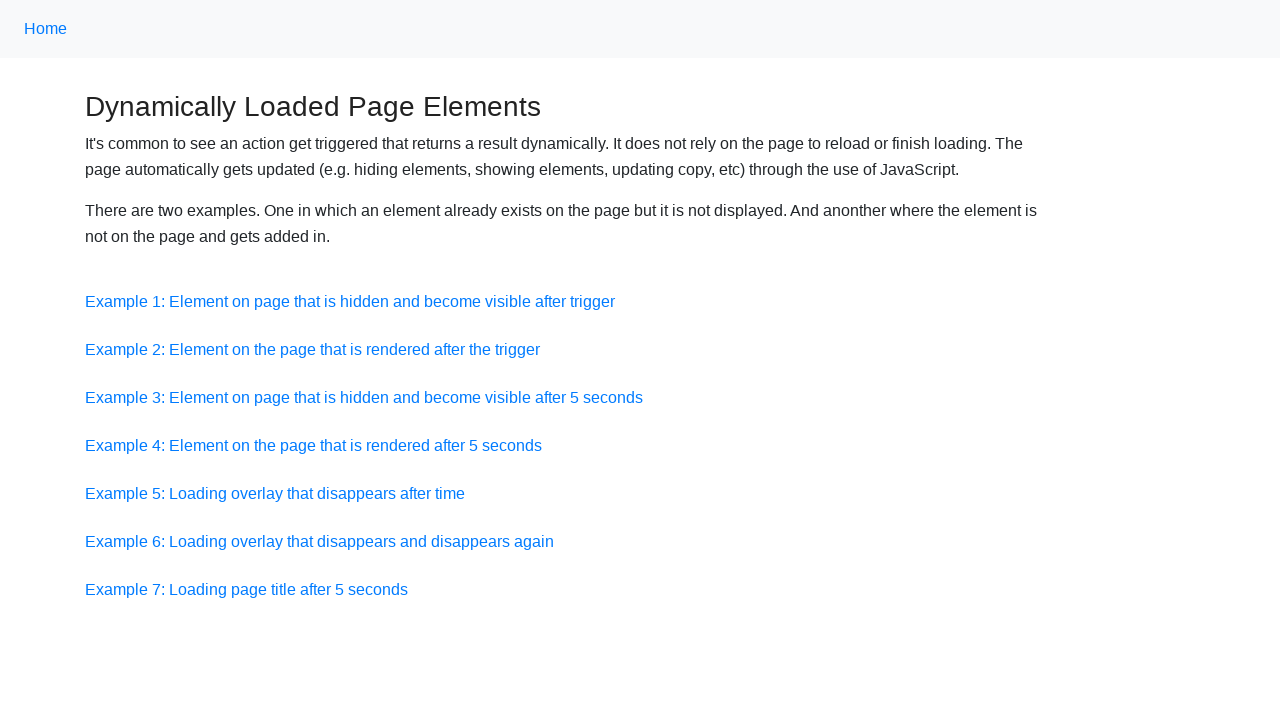

Navigated to dynamic loading practice page
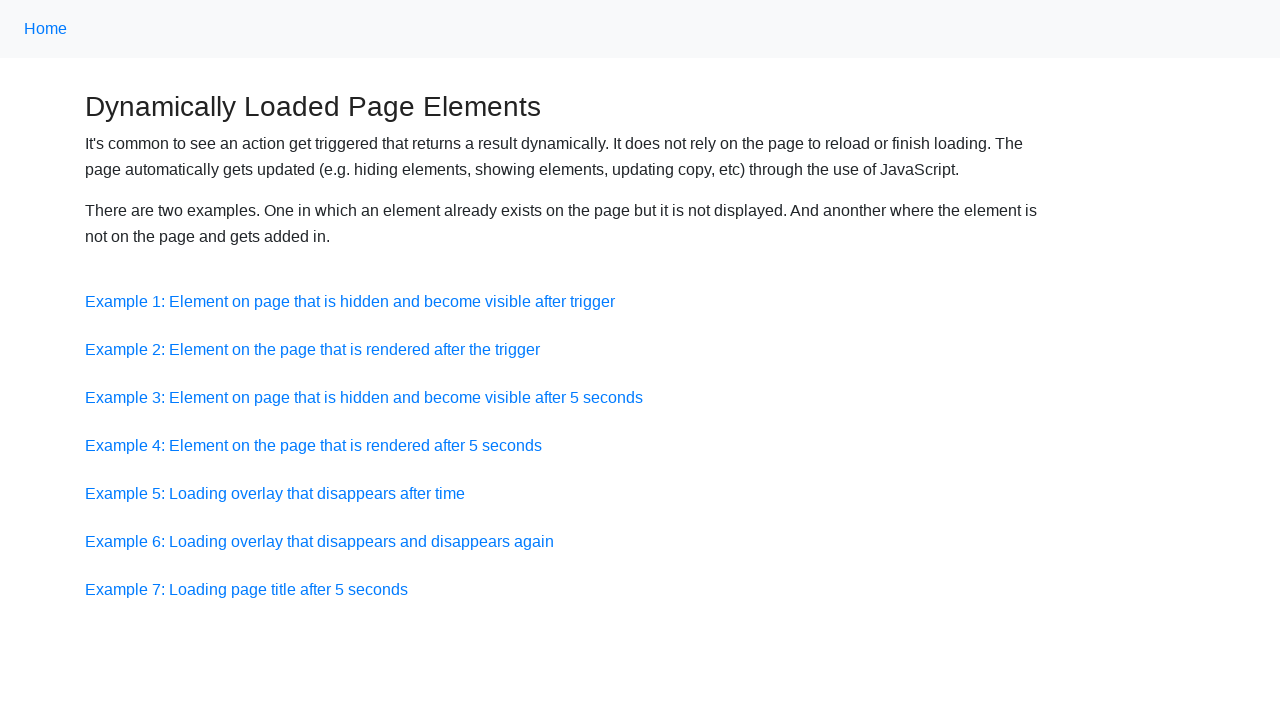

Clicked on Example 7 link at (246, 589) on a:has-text('Example 7')
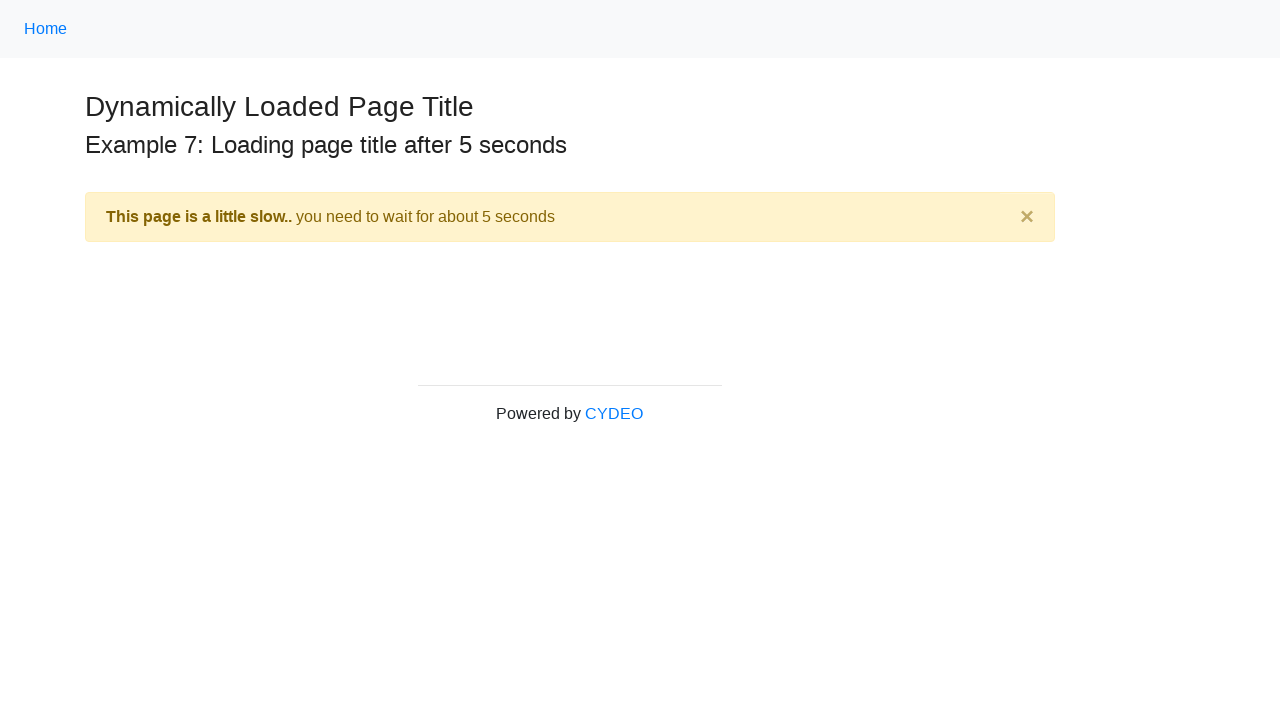

SpongeBob SquarePants image became visible after explicit wait
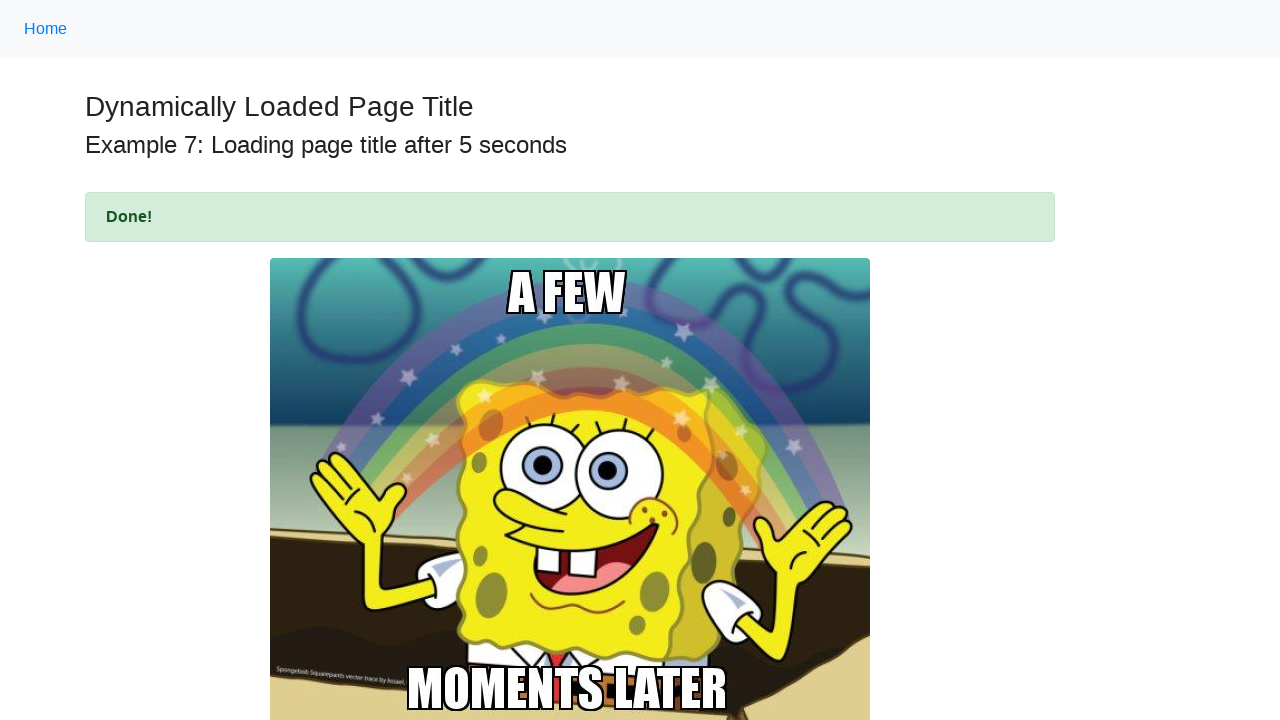

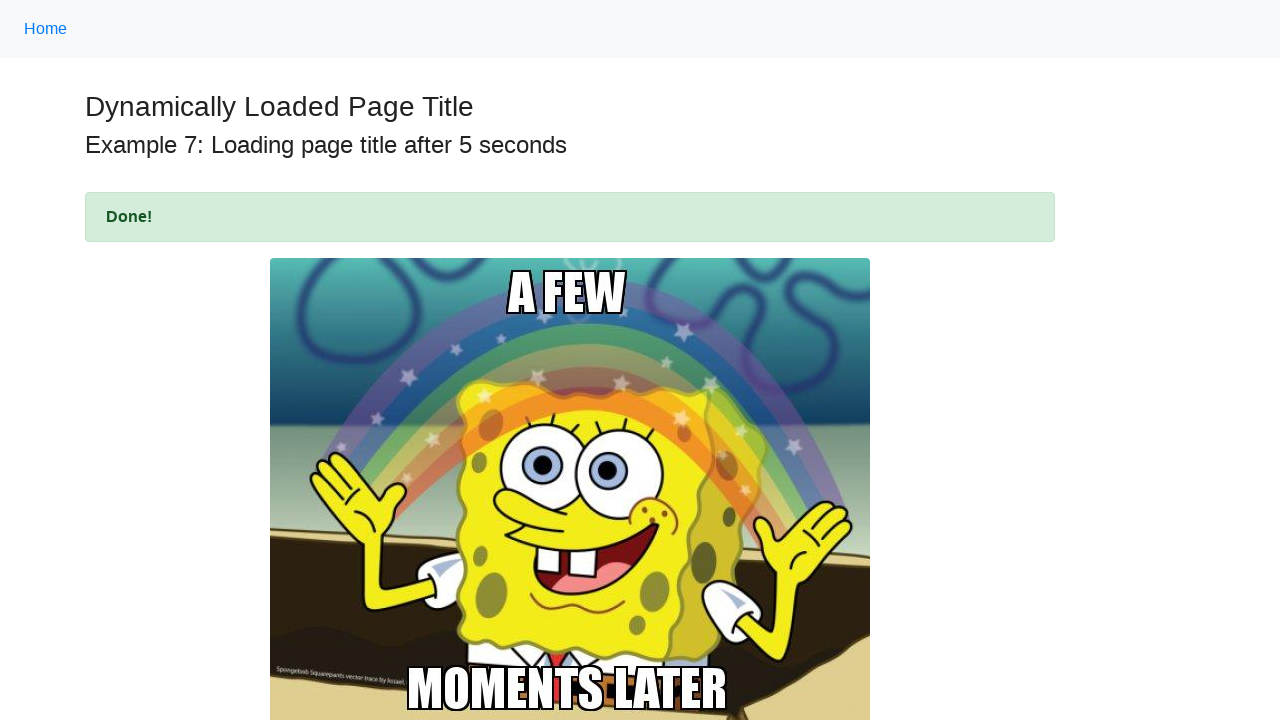